Tests static dropdown selection functionality by selecting options using different methods - by index, by value, and by visible text

Starting URL: https://rahulshettyacademy.com/dropdownsPractise/

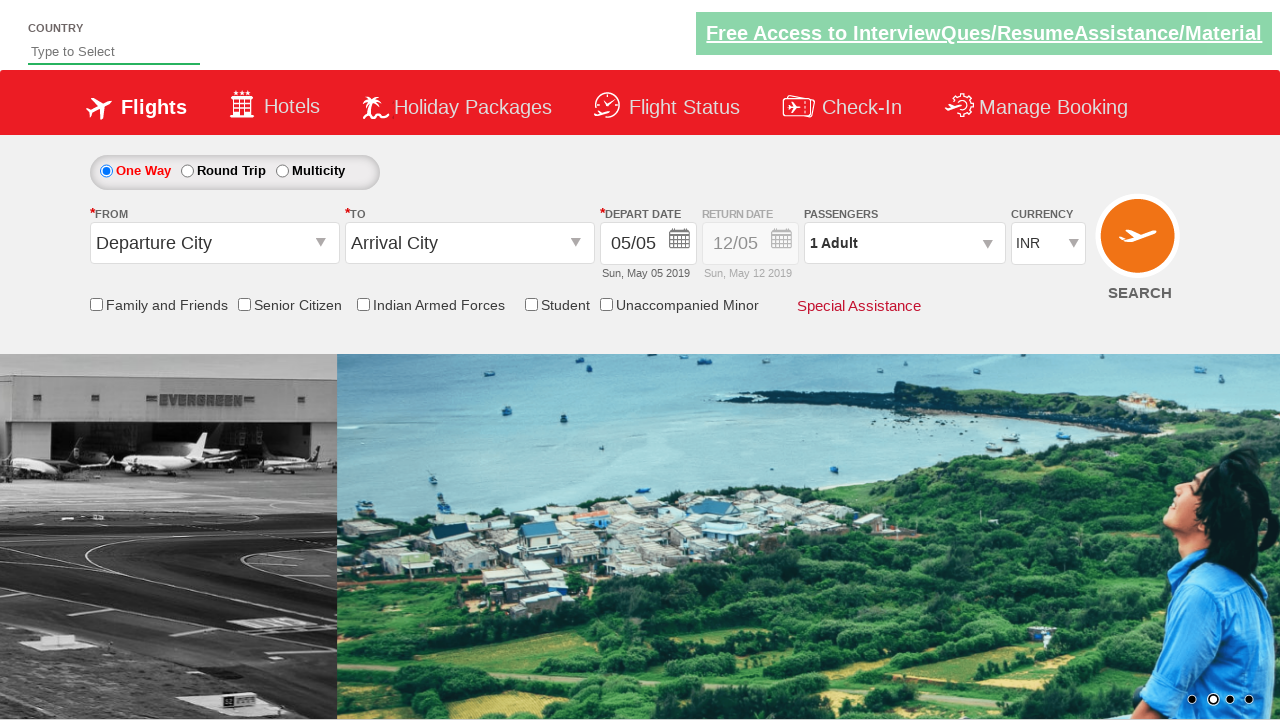

Selected dropdown option by index 2 on #ctl00_mainContent_DropDownListCurrency
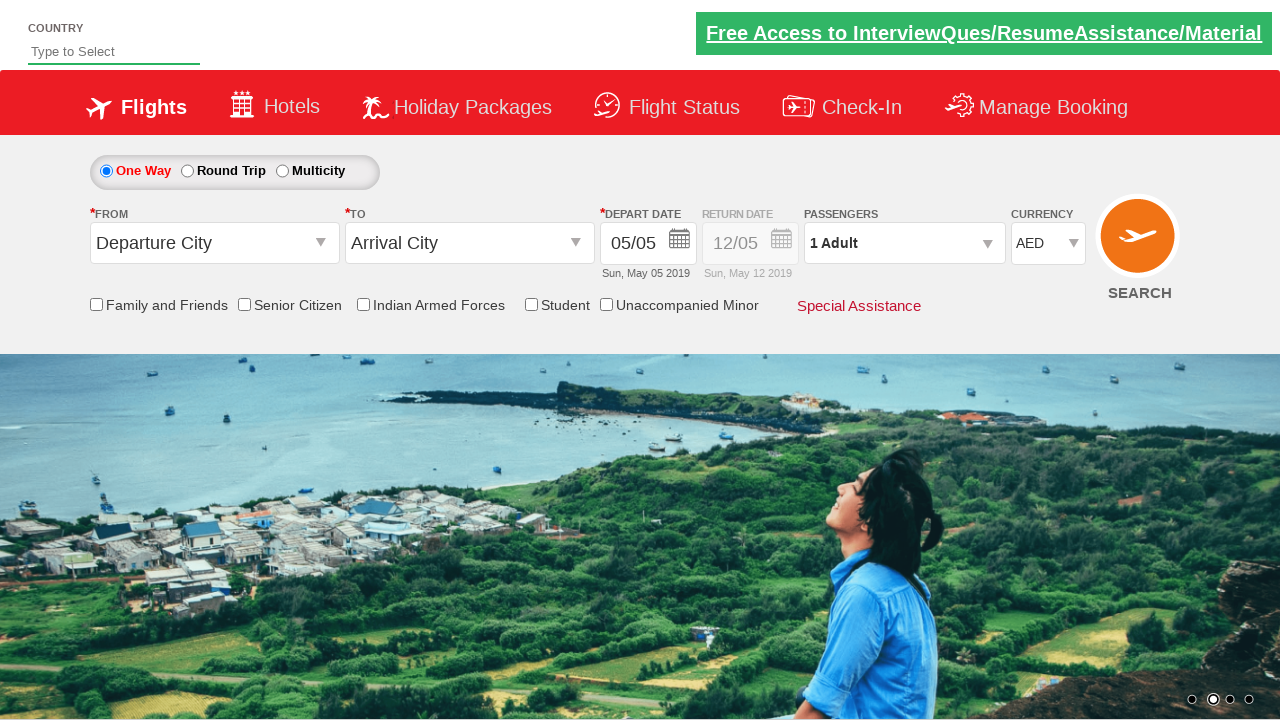

Selected dropdown option by value 'USD' on #ctl00_mainContent_DropDownListCurrency
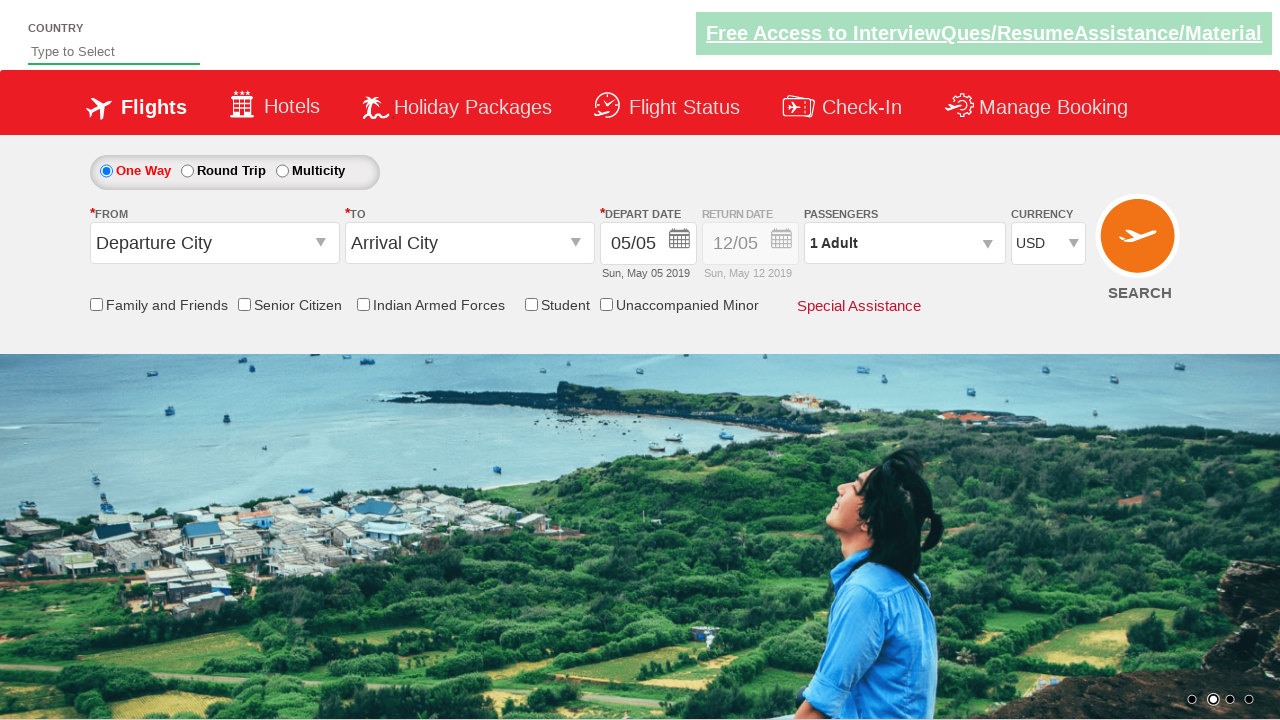

Selected dropdown option by visible text 'INR' on #ctl00_mainContent_DropDownListCurrency
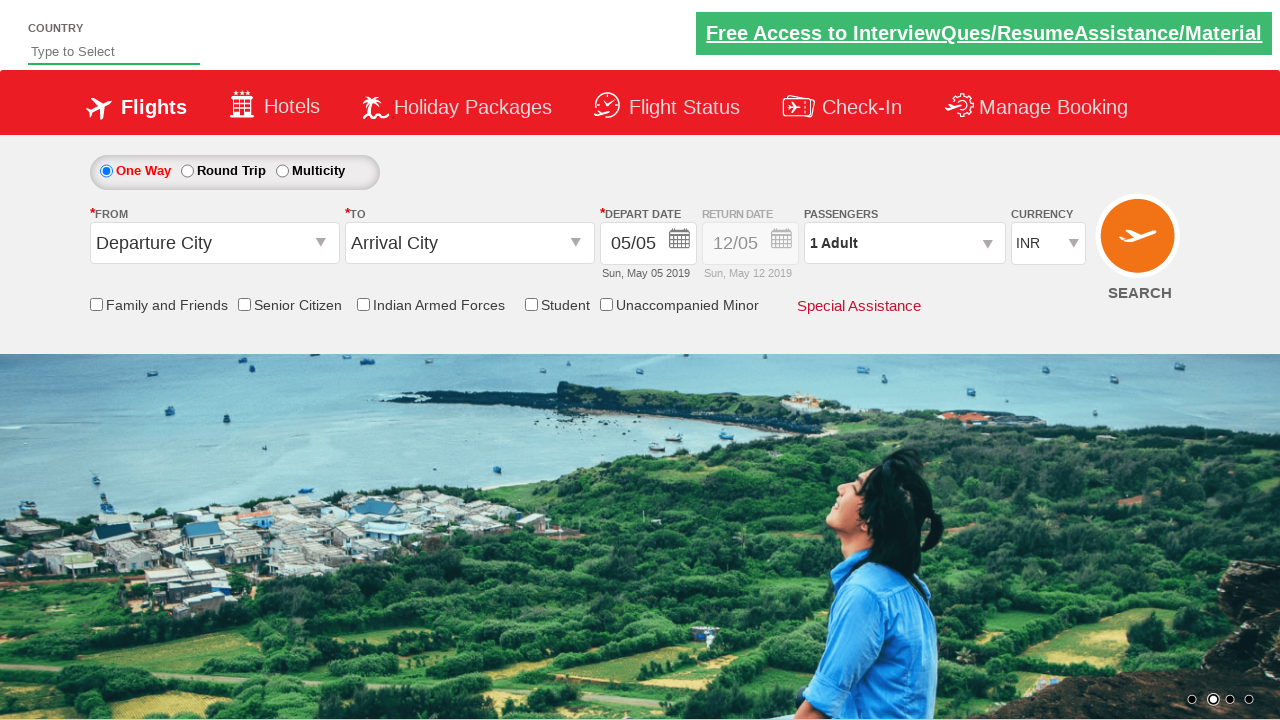

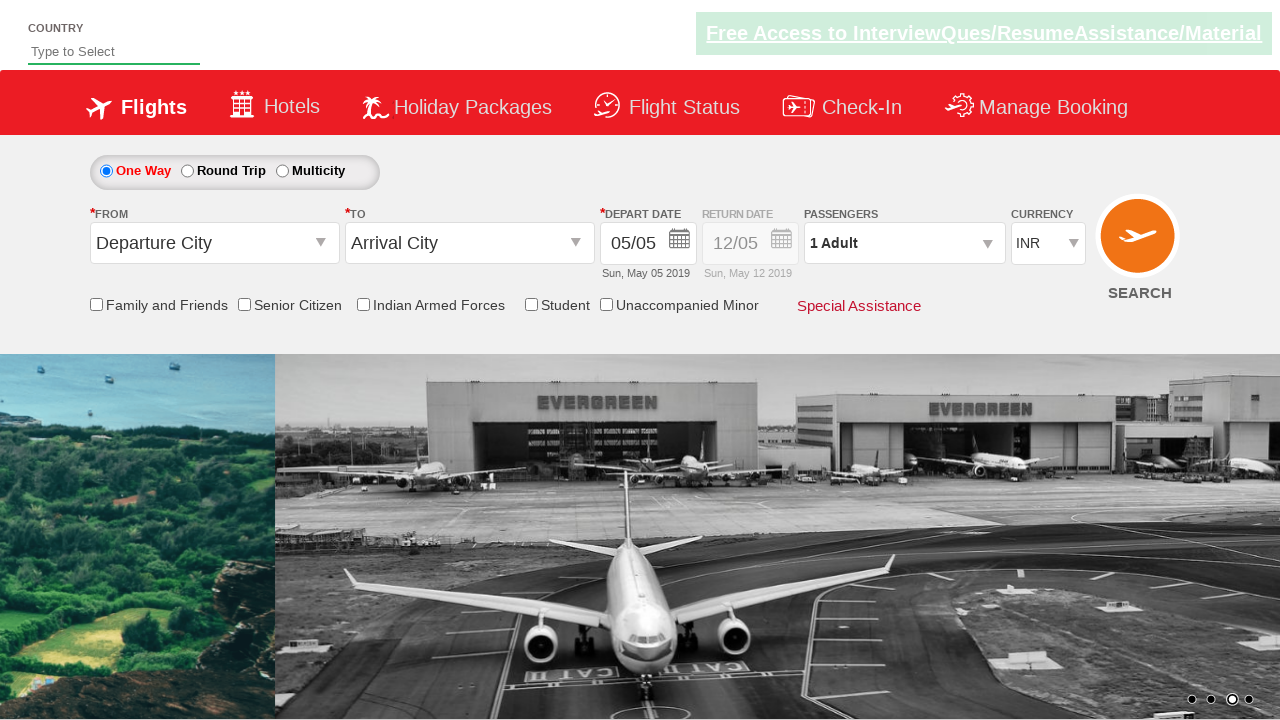